Tests registration form with empty spaces followed by uppercase characters (less than 10) in the username field.

Starting URL: https://buggy.justtestit.org/register

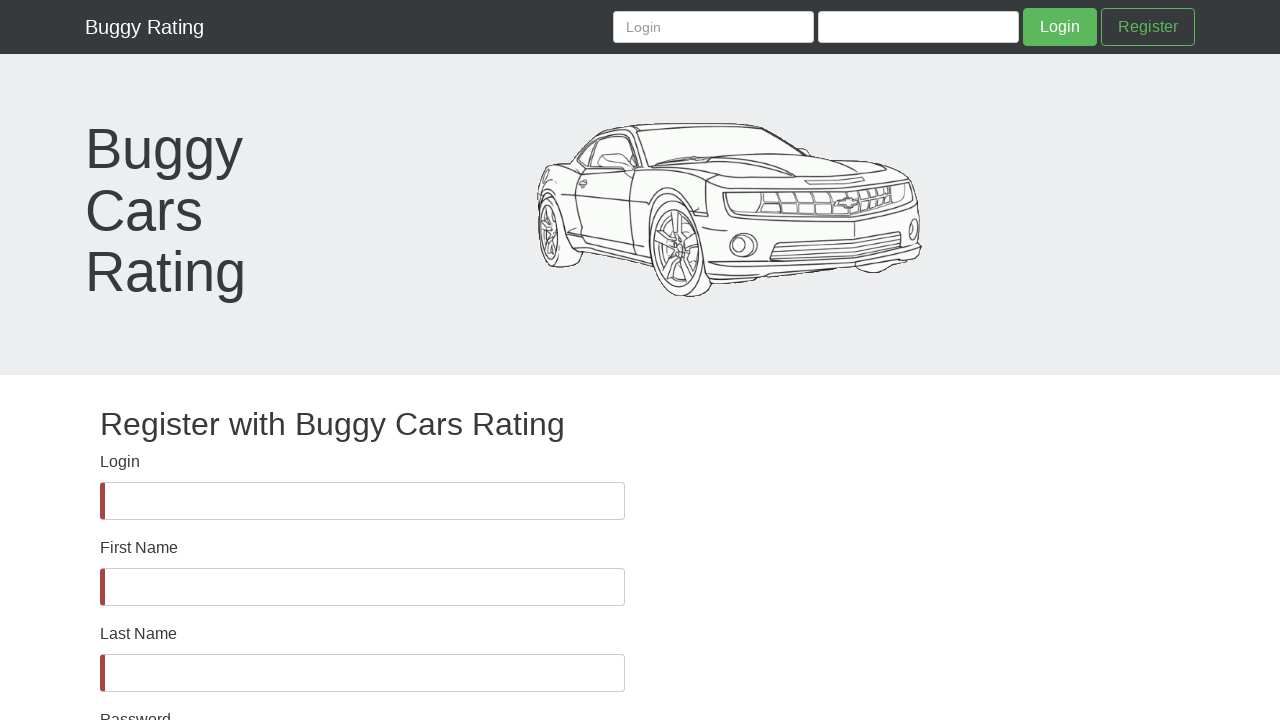

Waited for username field to be present in DOM
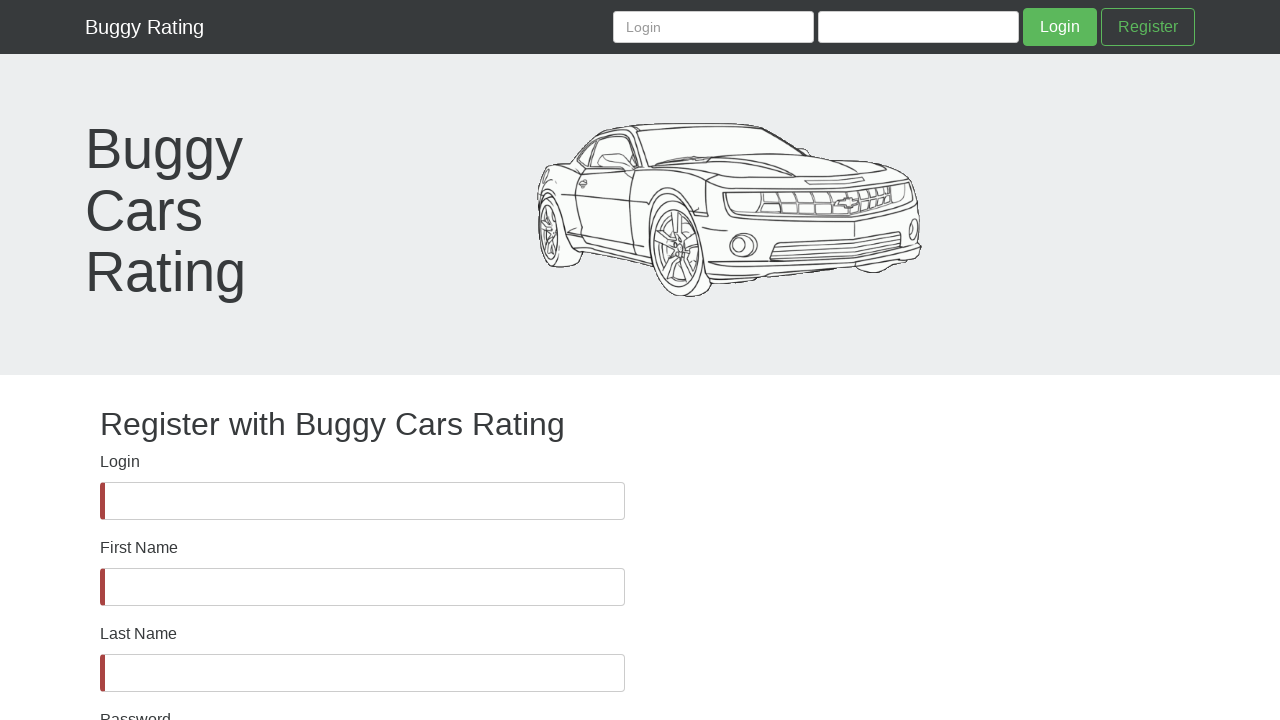

Verified username field is visible
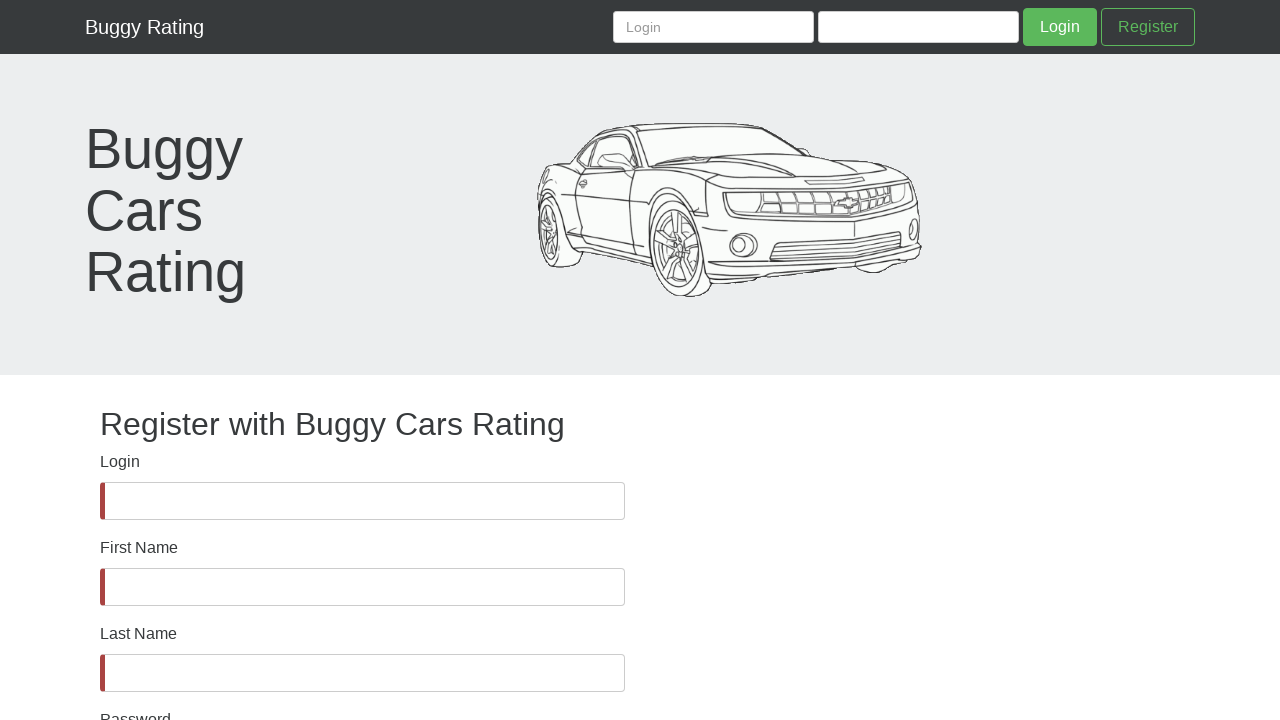

Filled username field with empty spaces followed by uppercase characters (FJFJRJE) on #username
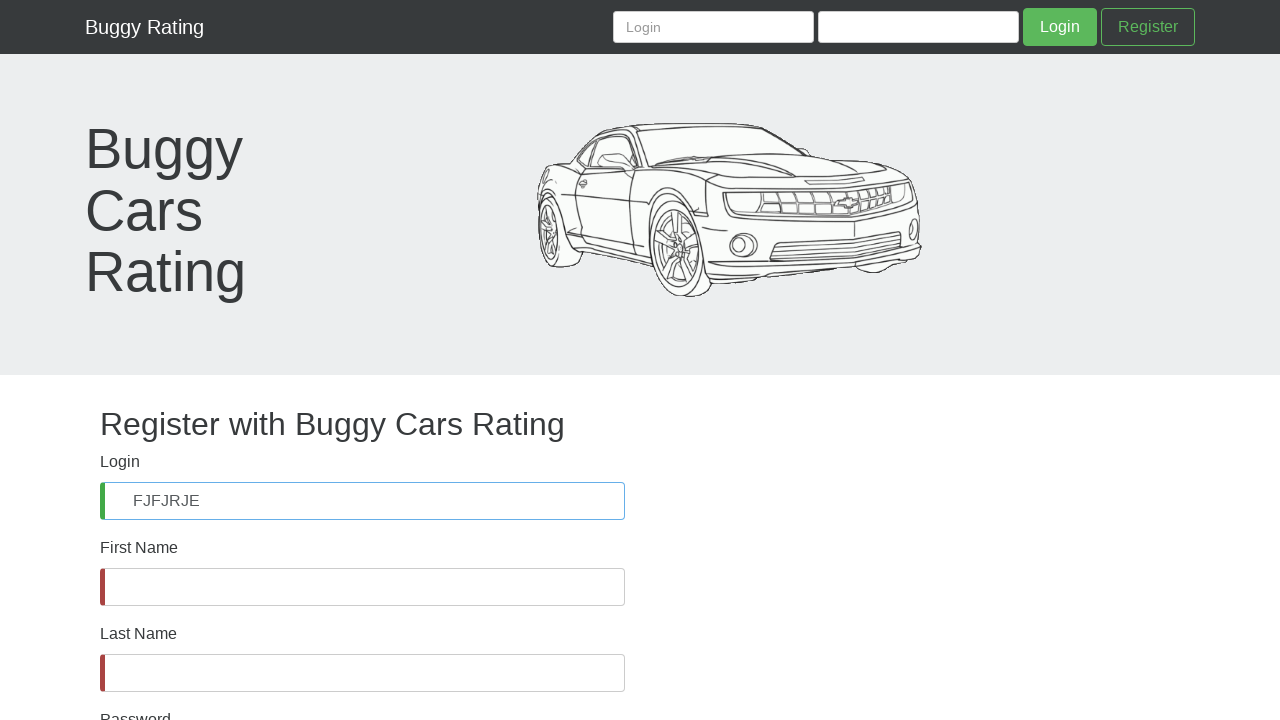

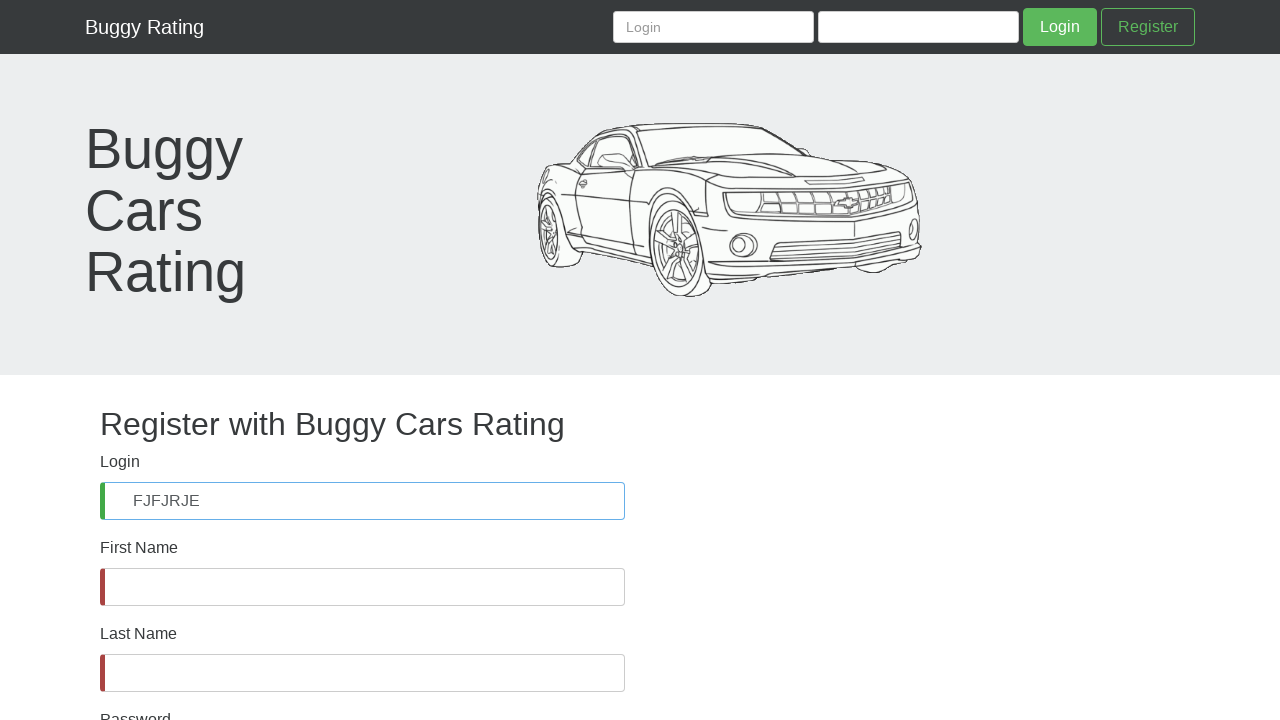